Navigates to MakeMyTrip website and verifies the page loads by checking the title

Starting URL: https://www.makemytrip.com/

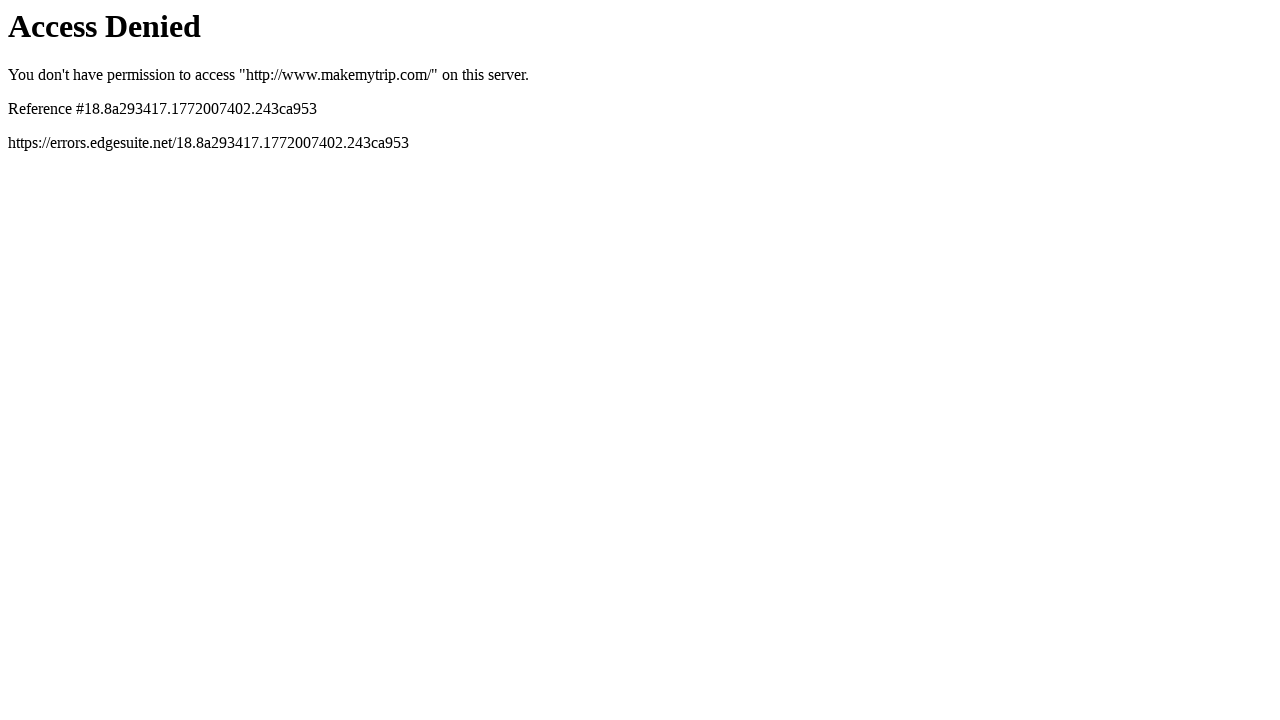

Navigated to MakeMyTrip website
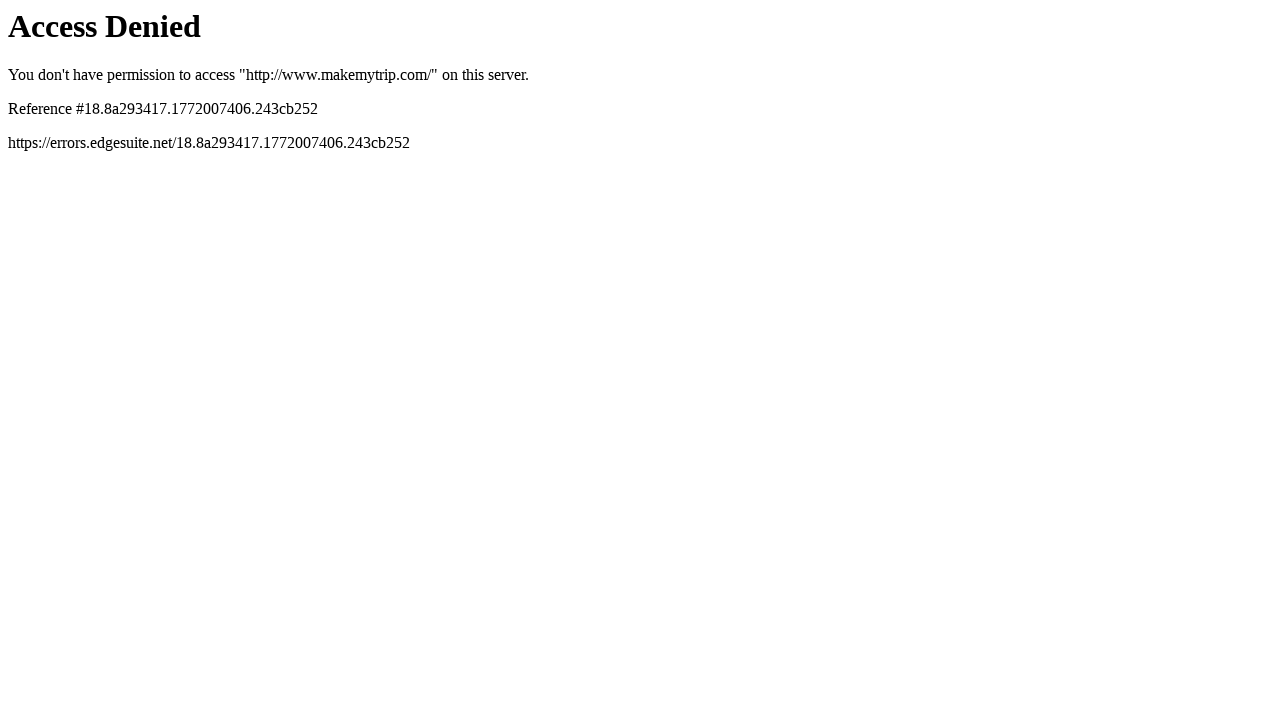

Retrieved page title: Access Denied
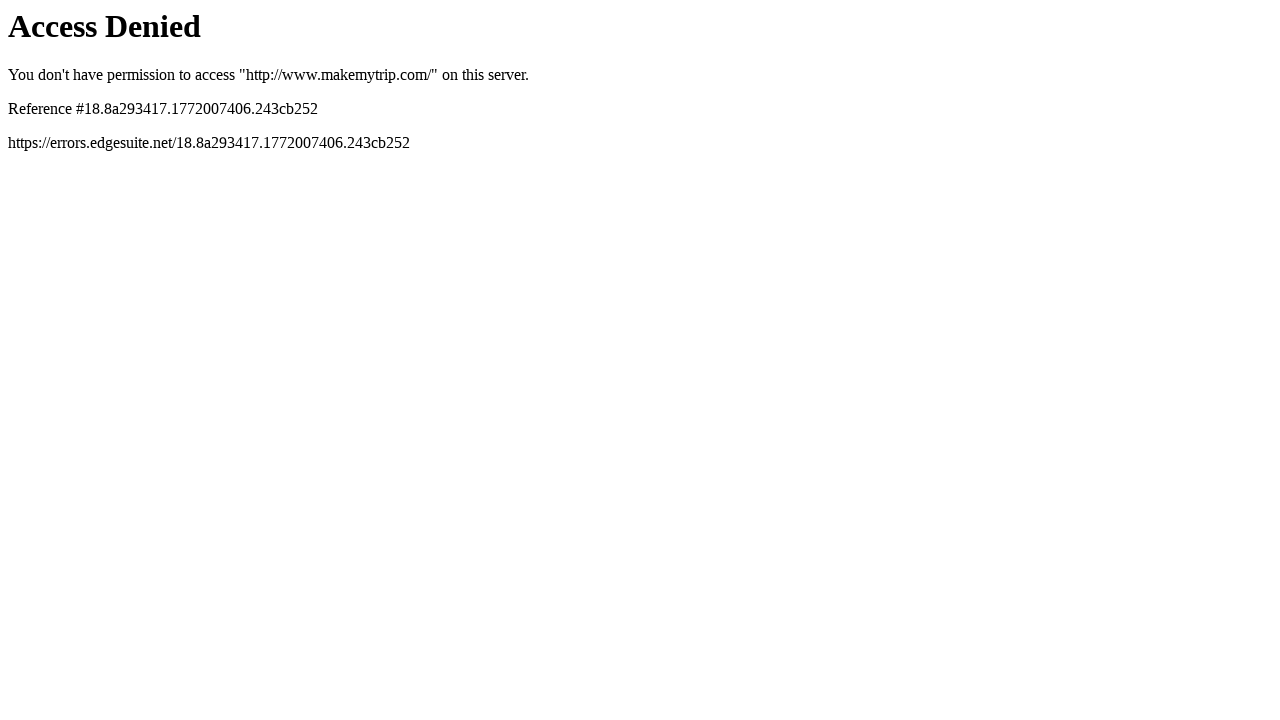

Printed page title to verify page loaded successfully
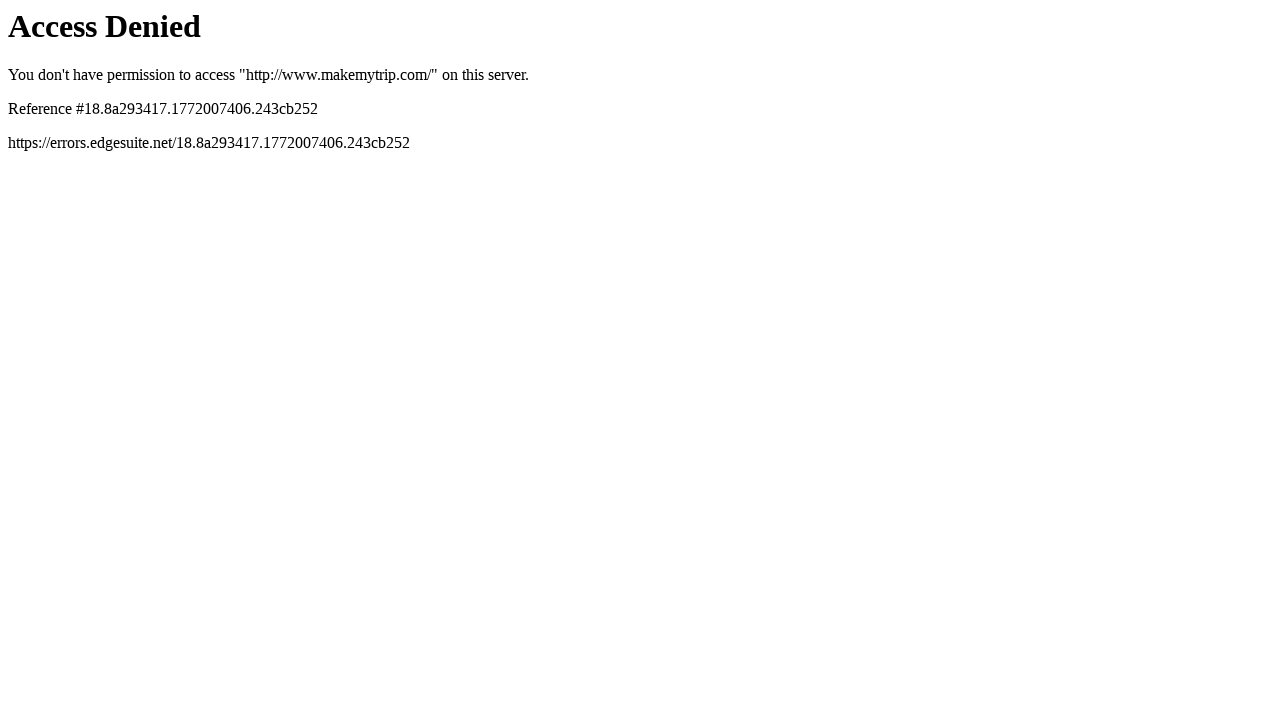

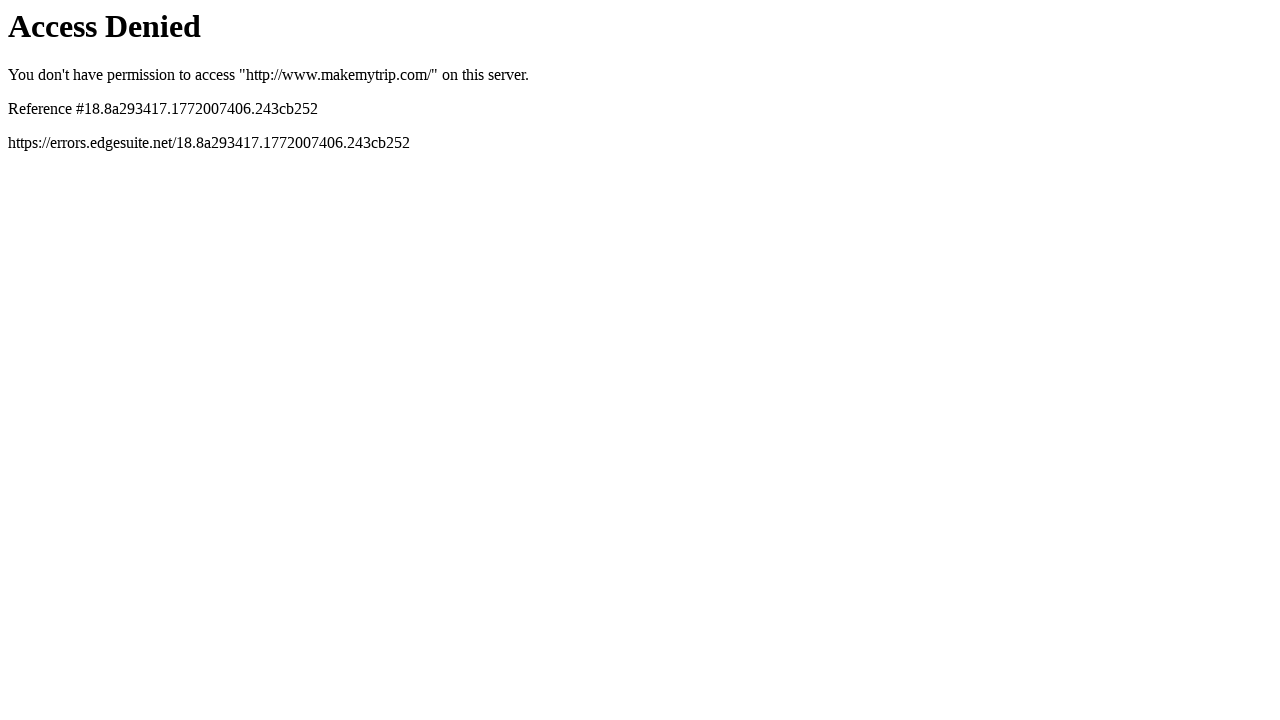